Tests JavaScript alert handling on W3Schools by clicking a button that triggers an alert, then accepting the alert dialog

Starting URL: https://www.w3schools.com/jsref/tryit.asp?filename=tryjsref_alert

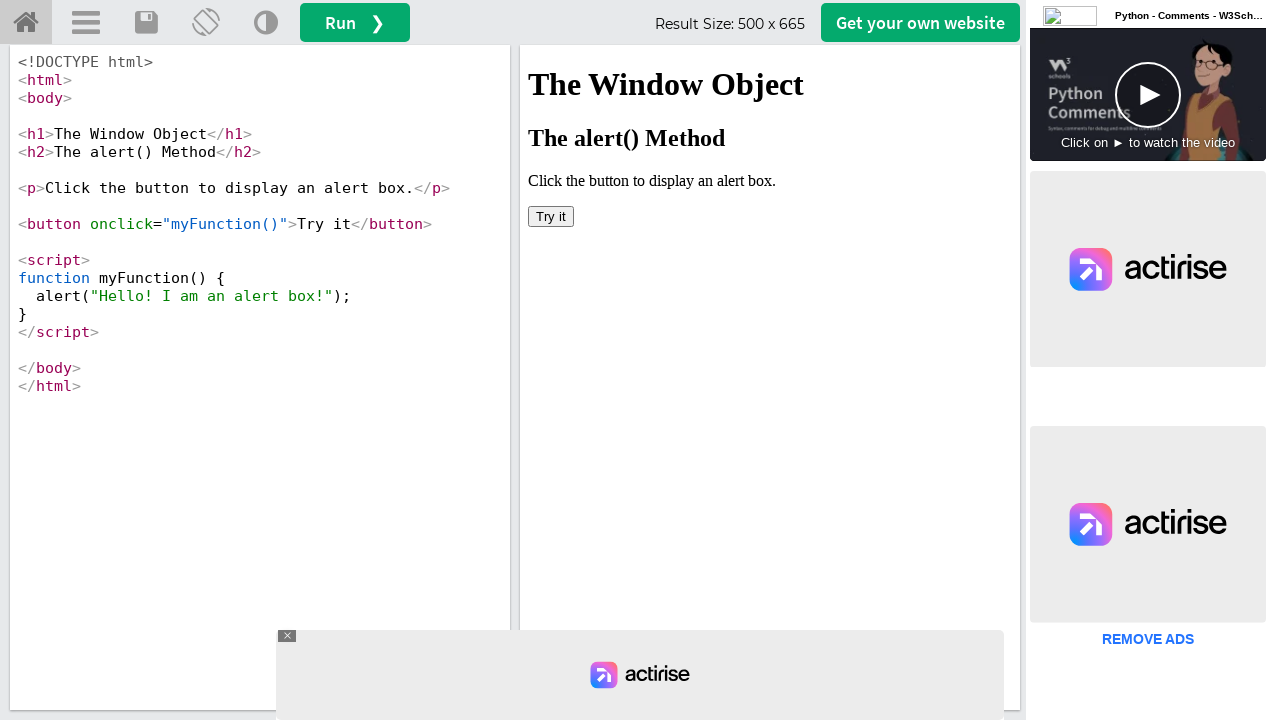

Located iframe #iframeResult
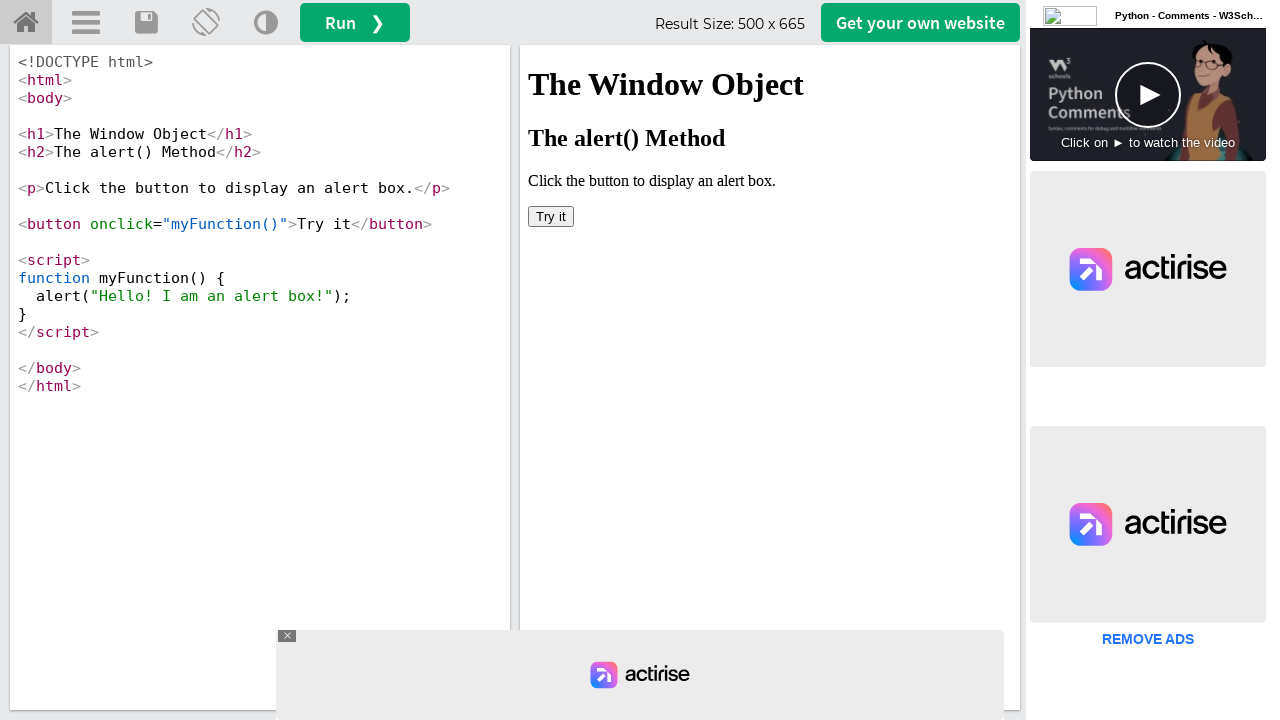

Clicked button to trigger JavaScript alert at (551, 216) on #iframeResult >> internal:control=enter-frame >> xpath=//button[@onclick='myFunc
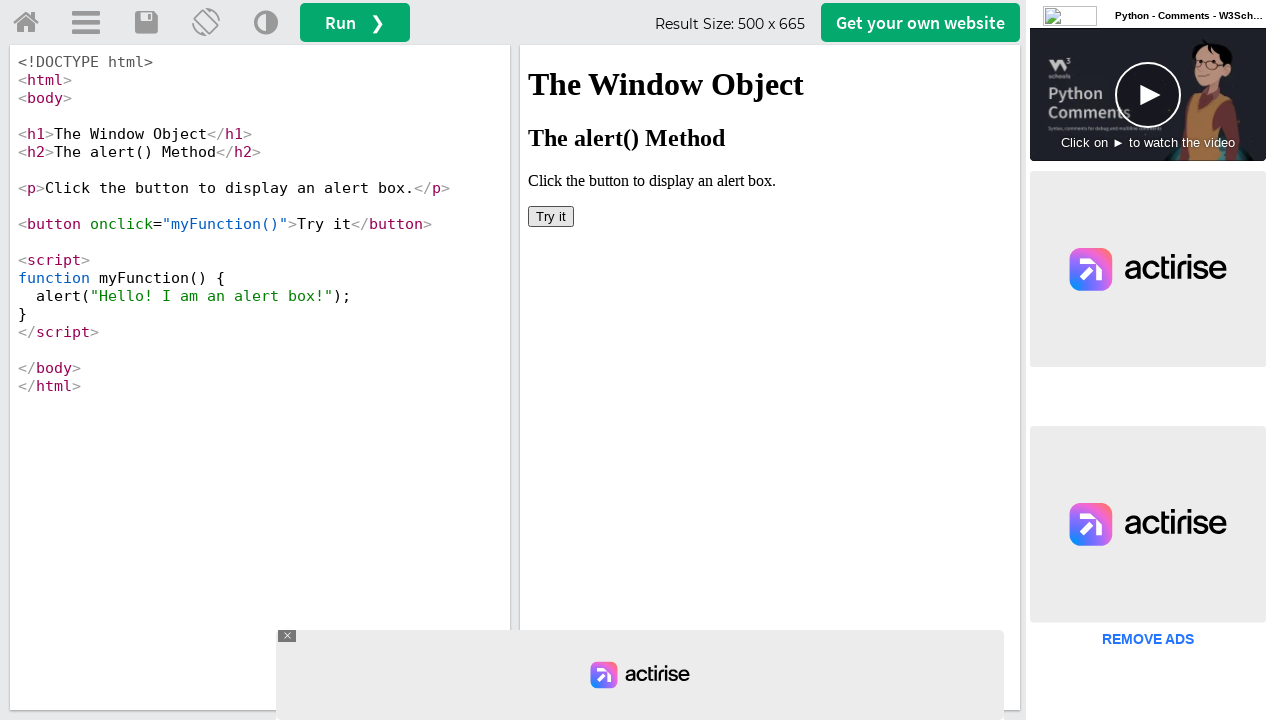

Set up dialog handler to accept alerts
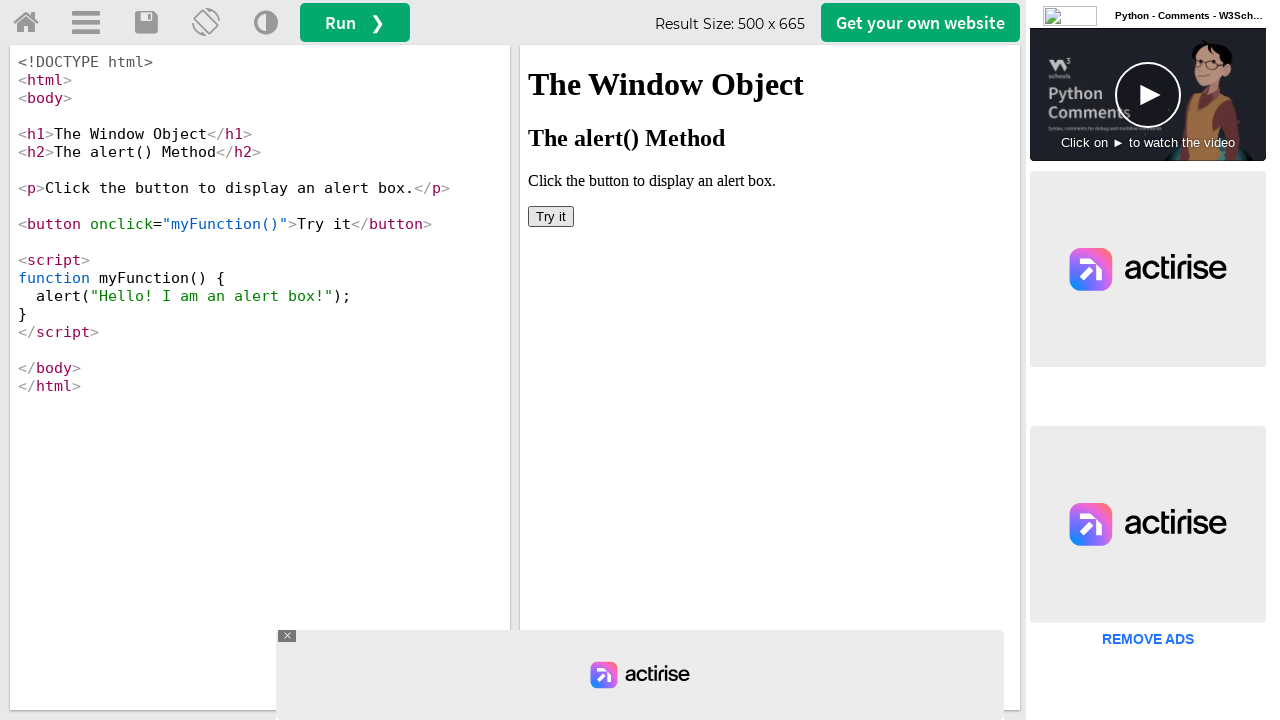

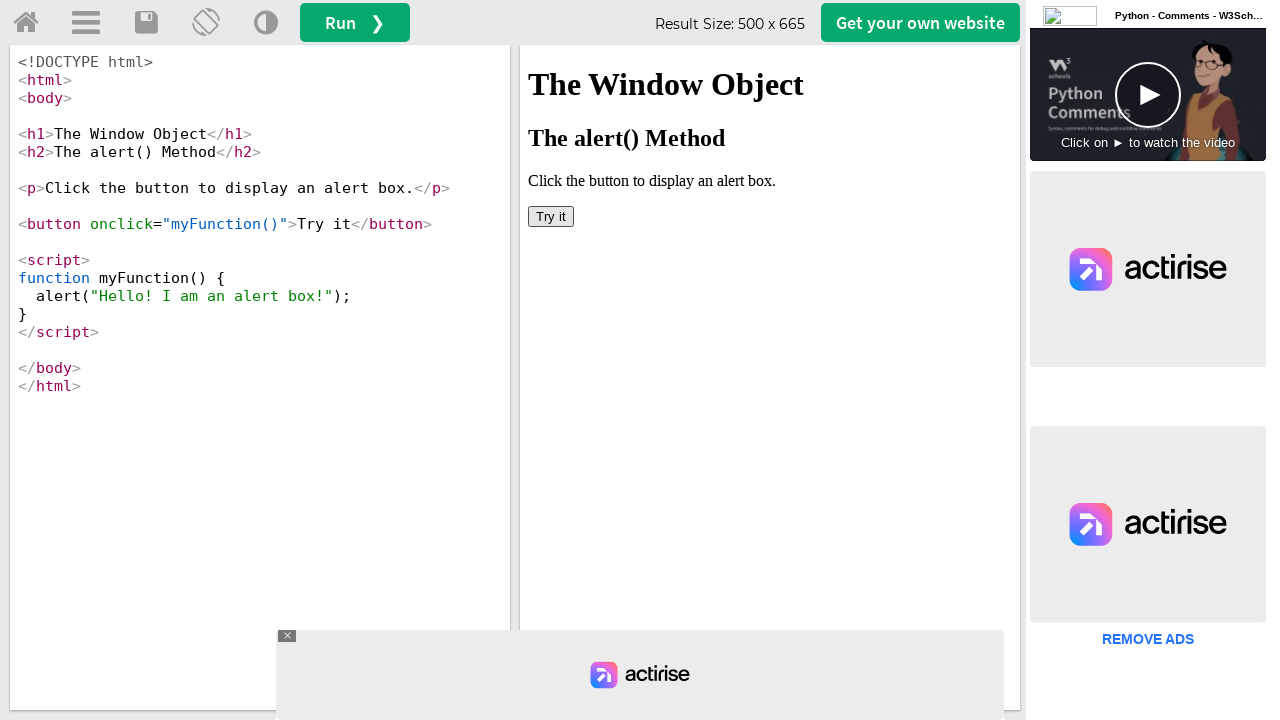